Fills the first name field with randomly generated data to demonstrate form input

Starting URL: https://demoqa.com/automation-practice-form

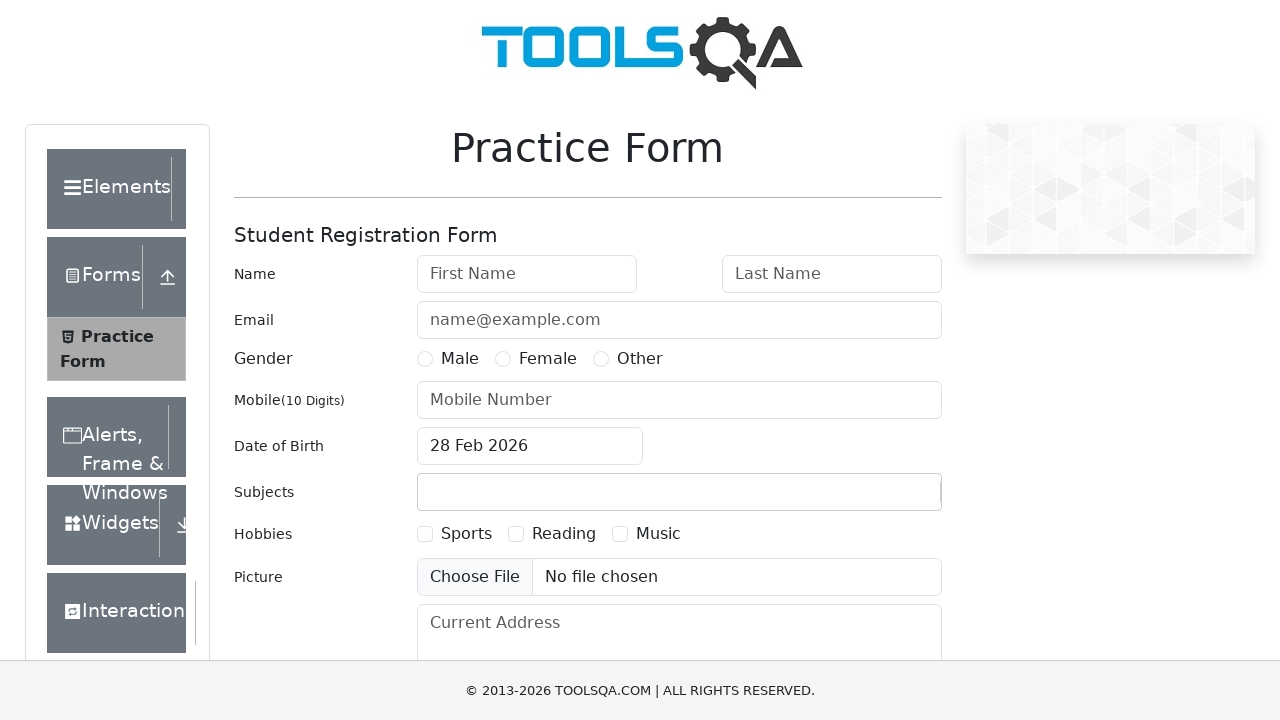

Filled first name field with randomly generated name 'Henderson' on #firstName
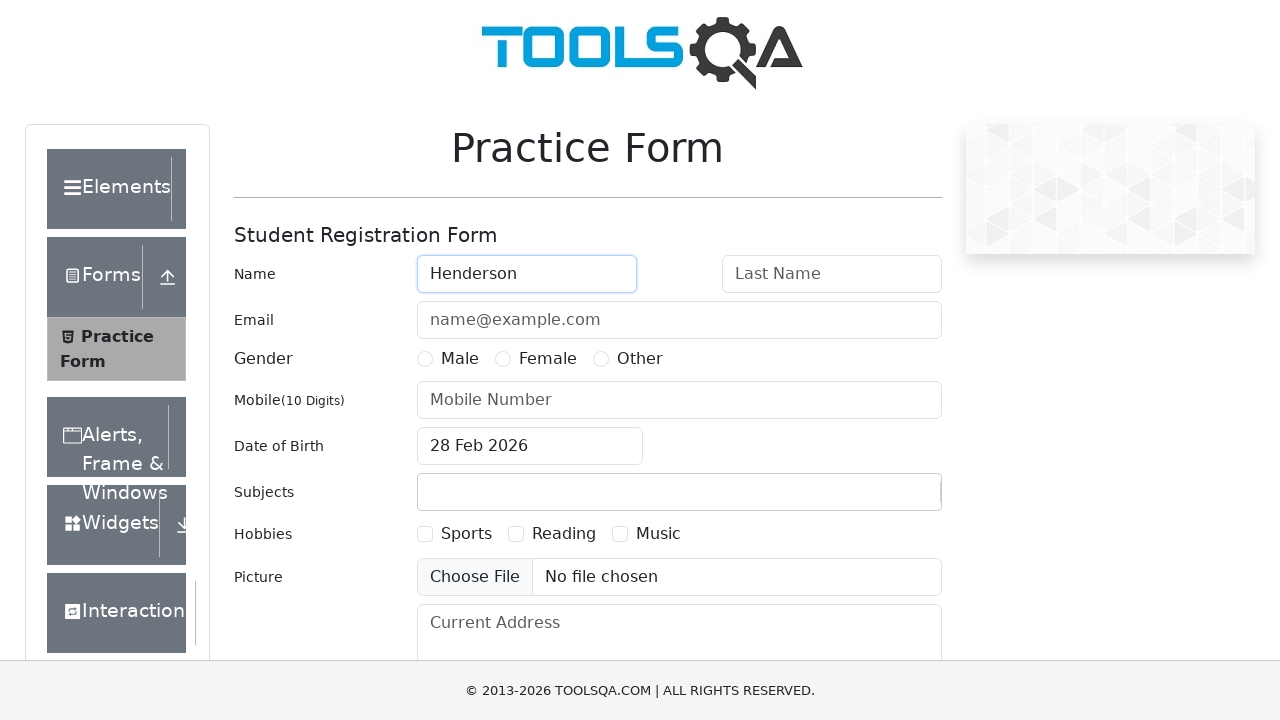

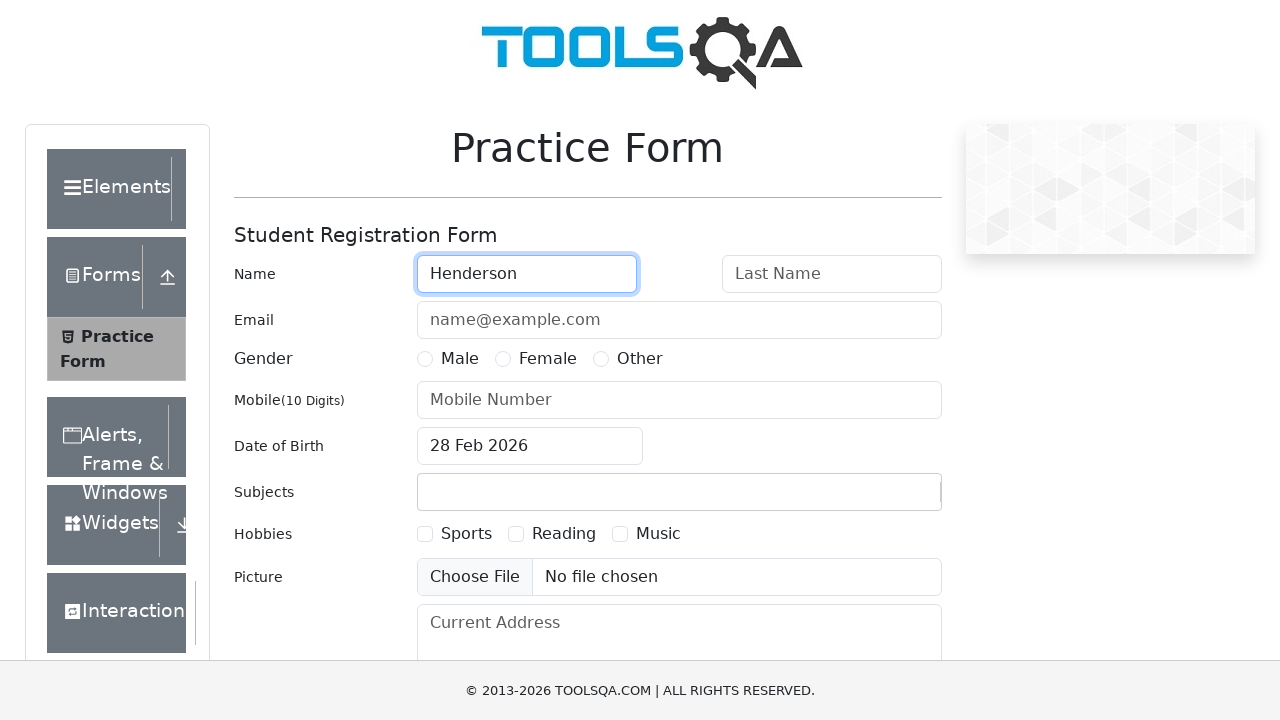